Fills out a registration form with user details including name, address, contact information, preferences, and submits the form

Starting URL: https://demo.automationtesting.in/Register.html

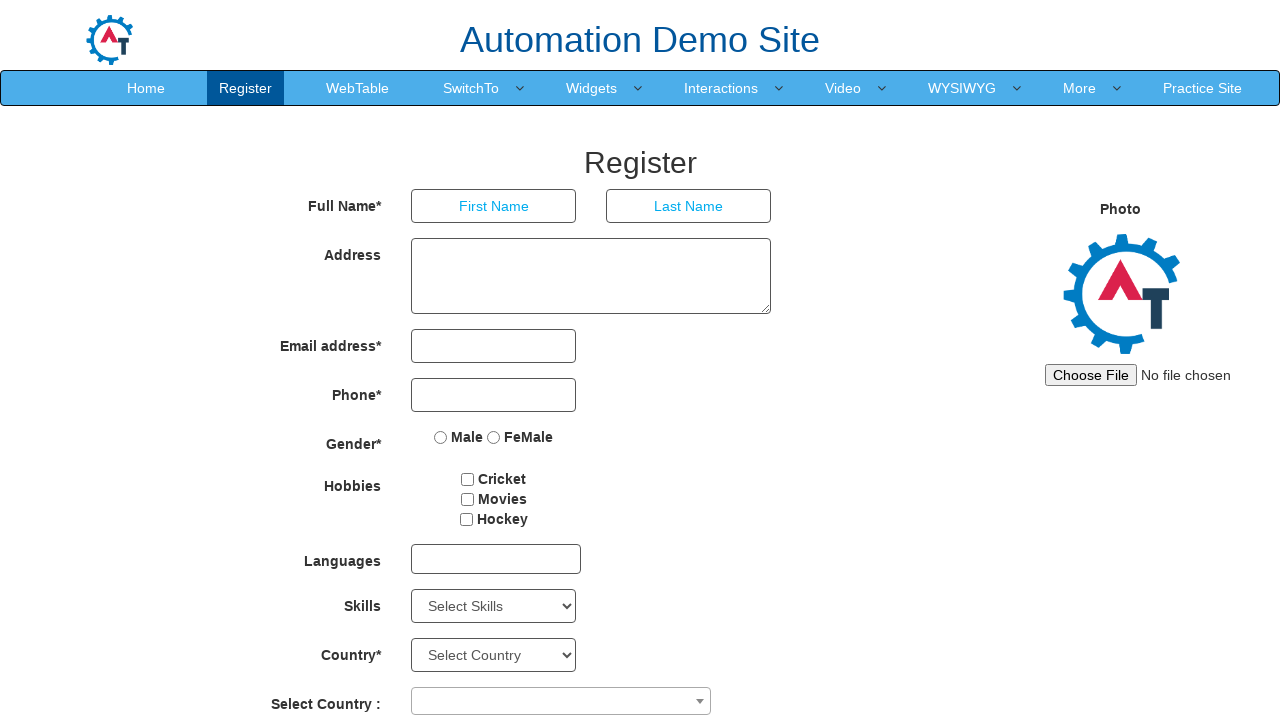

Filled first name field with 'Harish' on input[placeholder='First Name']
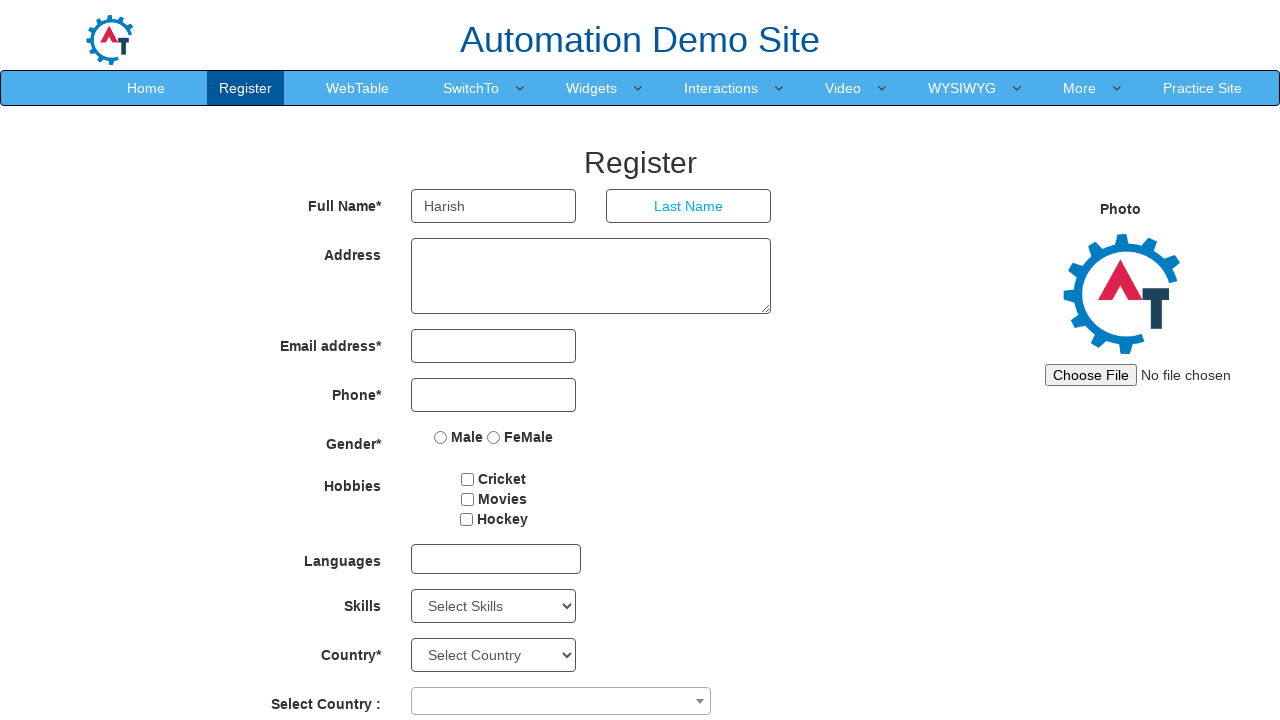

Filled last name field with 'Kumar' on input[placeholder='Last Name']
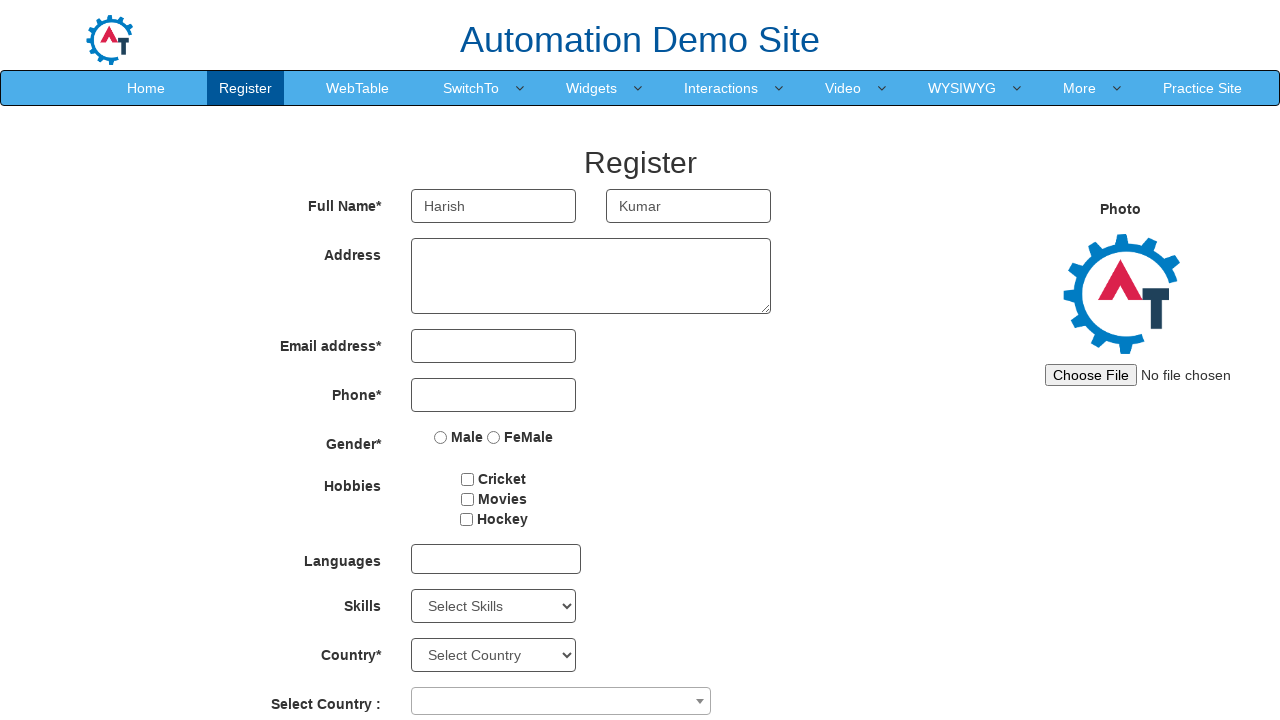

Filled address field with '310 peelamedu coimbatore' on textarea[ng-model='Adress']
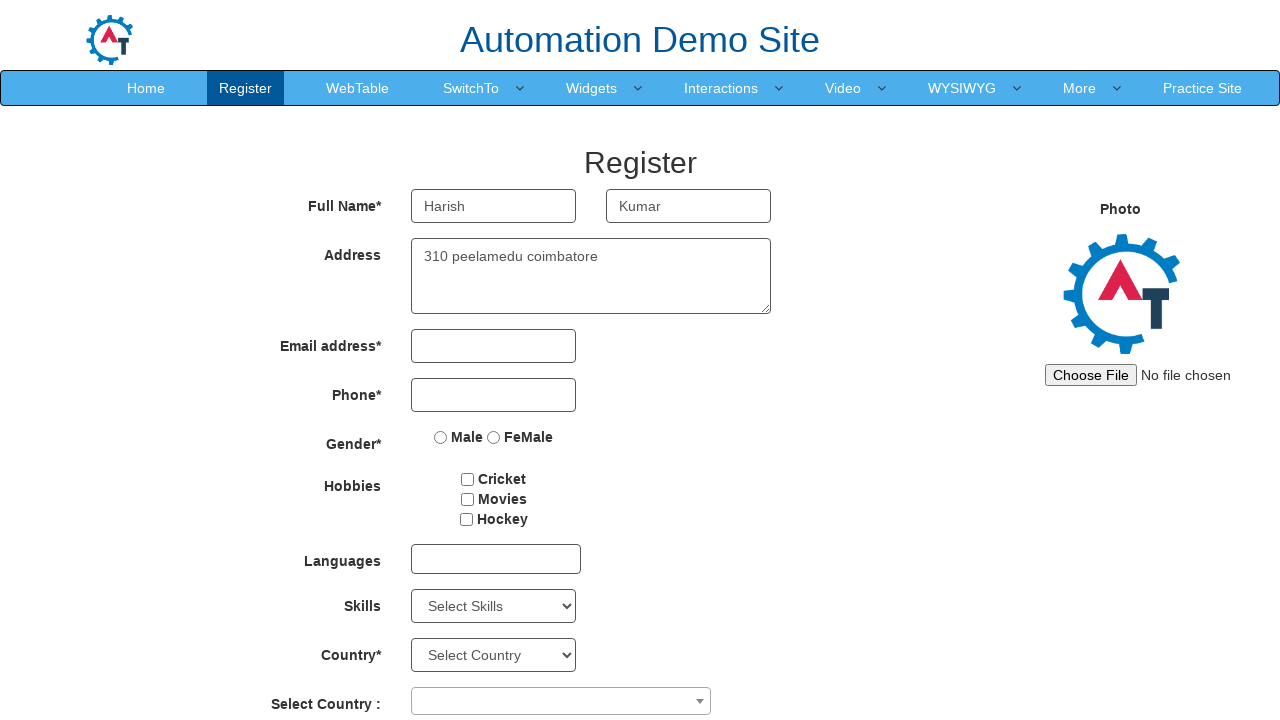

Filled email field with 'harish.kumar@example.com' on input[type='email']
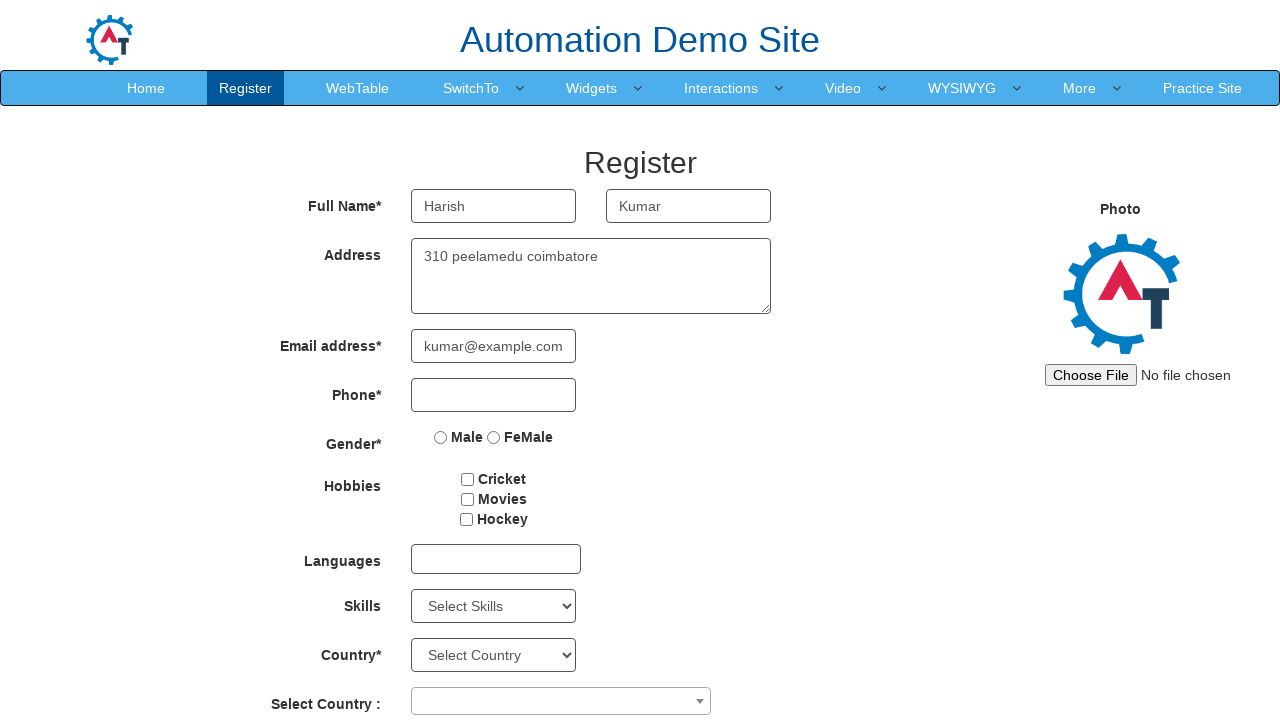

Filled phone number field with '9876543210' on input[type='tel']
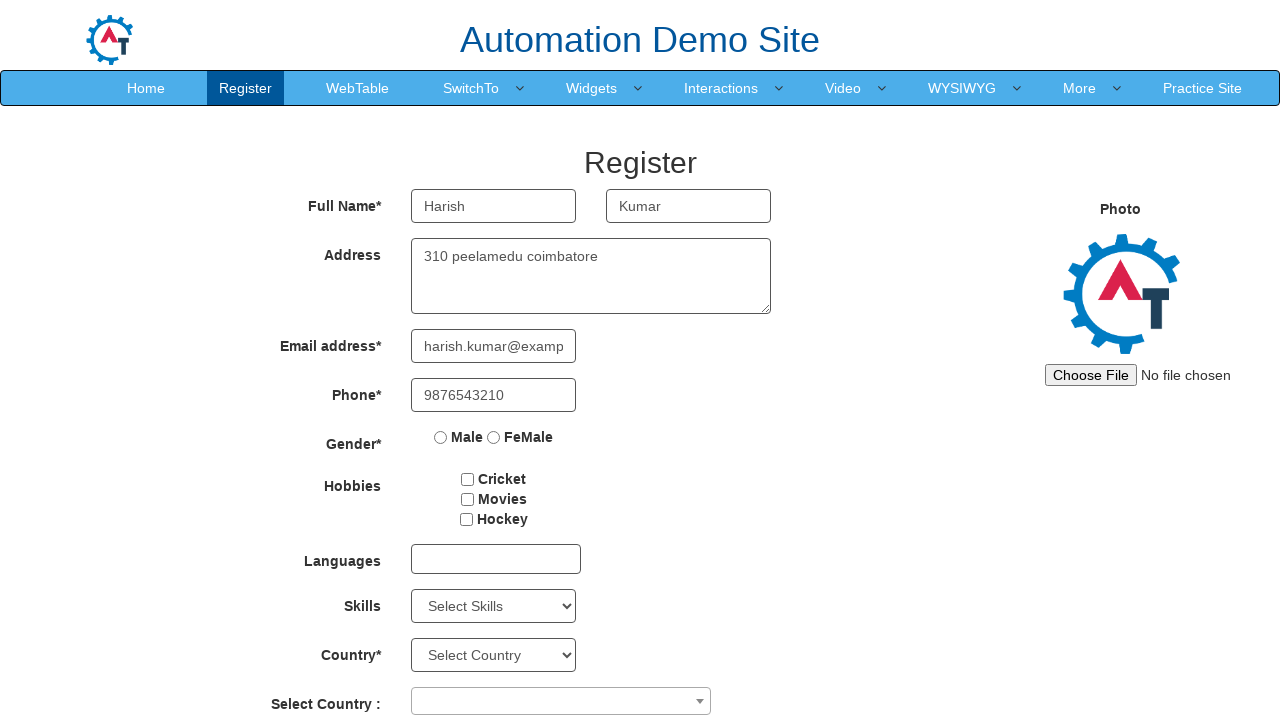

Selected gender radio button at (441, 437) on input[name='radiooptions']
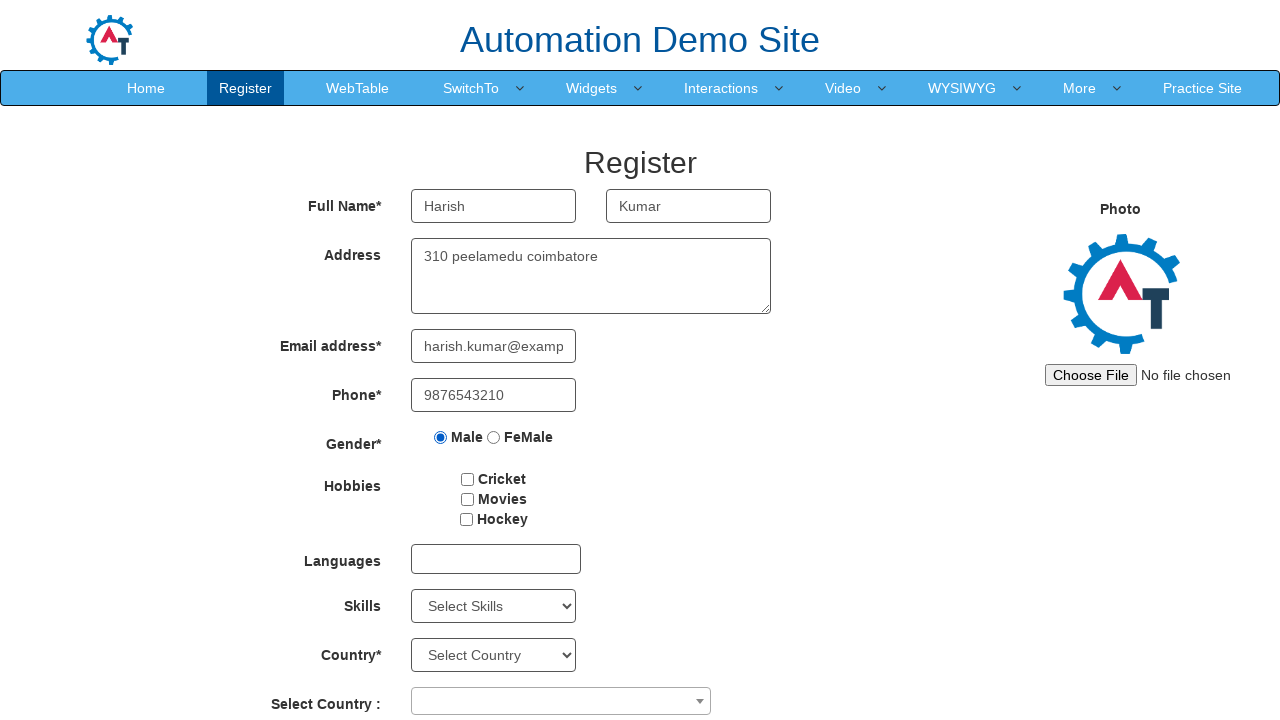

Checked hobby checkbox at (468, 479) on #checkbox1
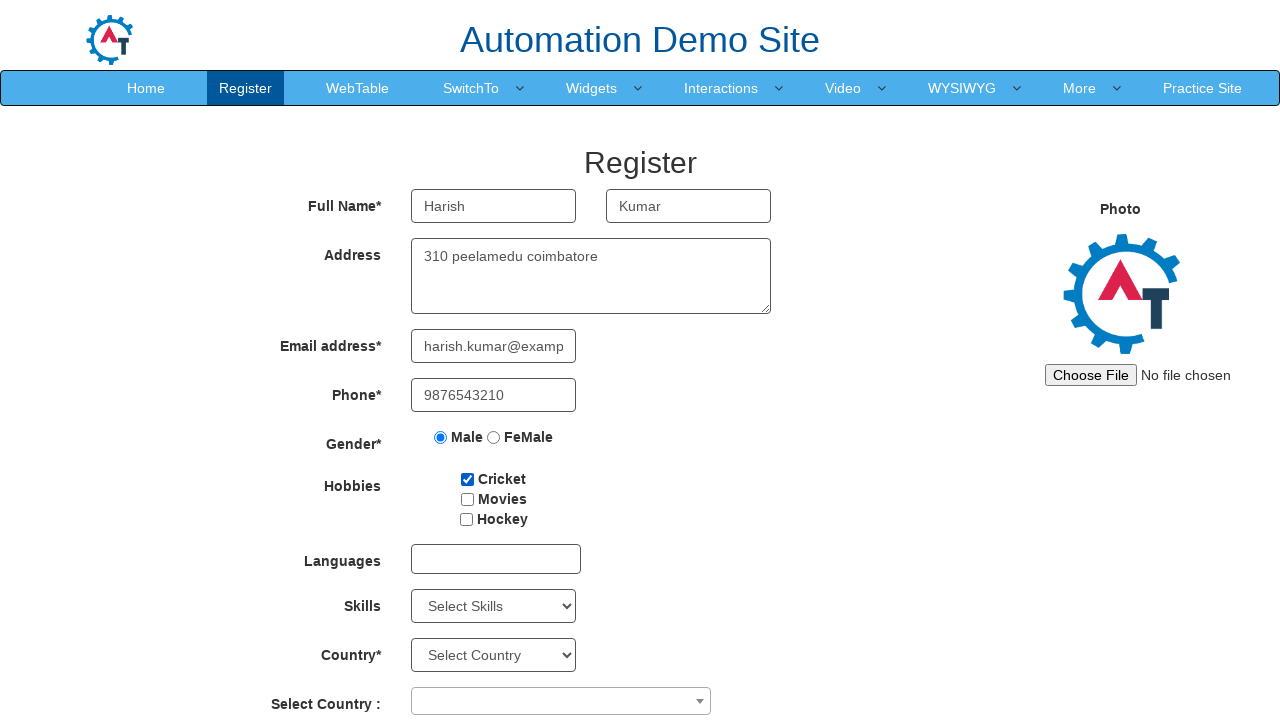

Scrolled down to reveal more form fields
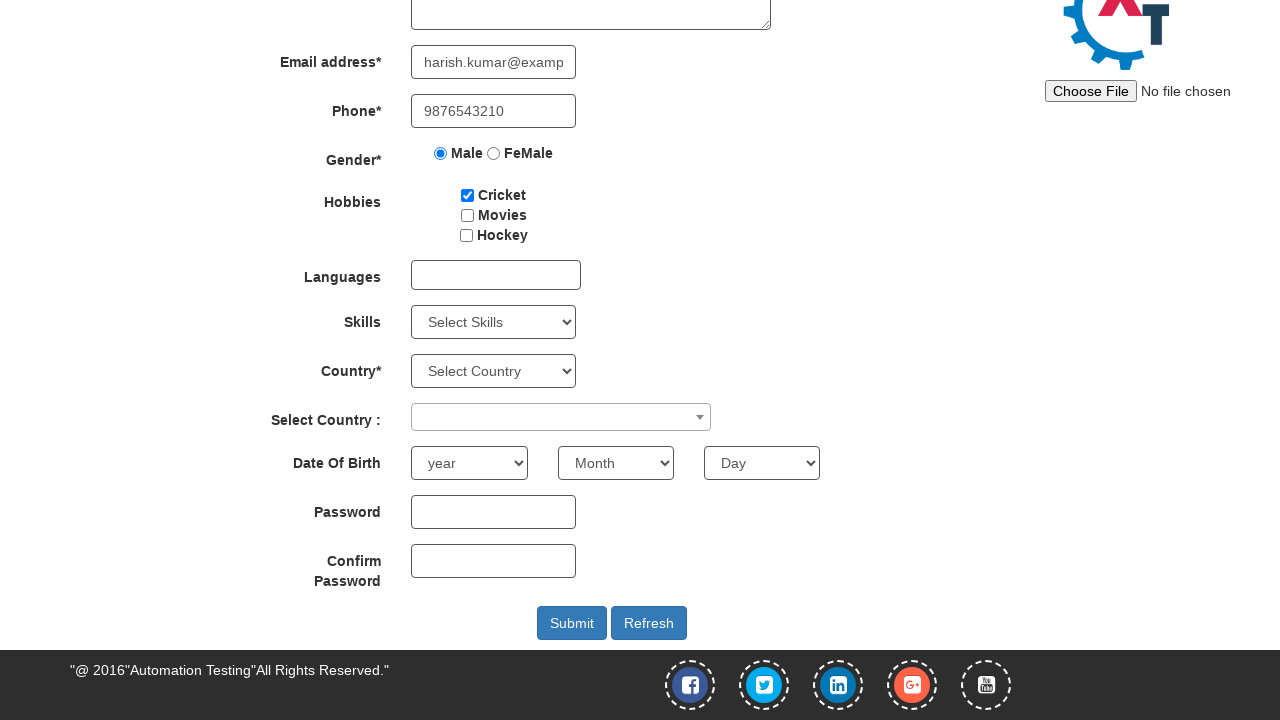

Selected skill from dropdown at index 4 on #Skills
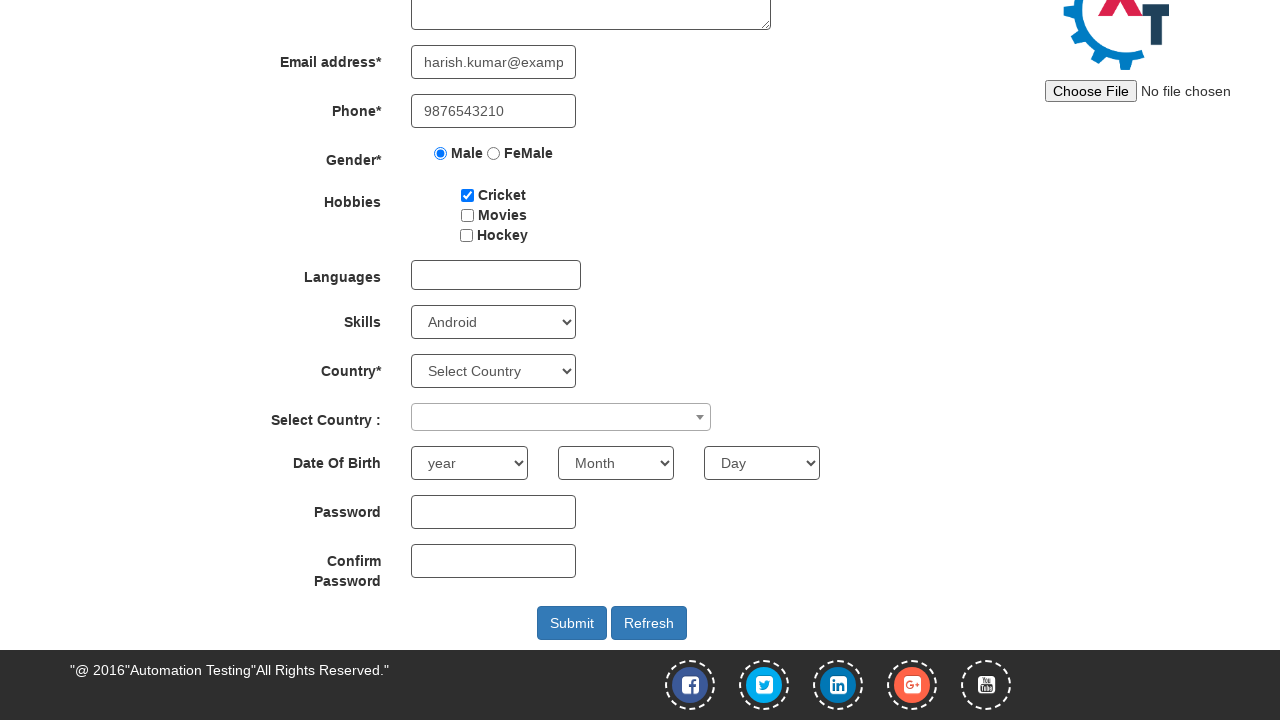

Selected birth year '2000' on #yearbox
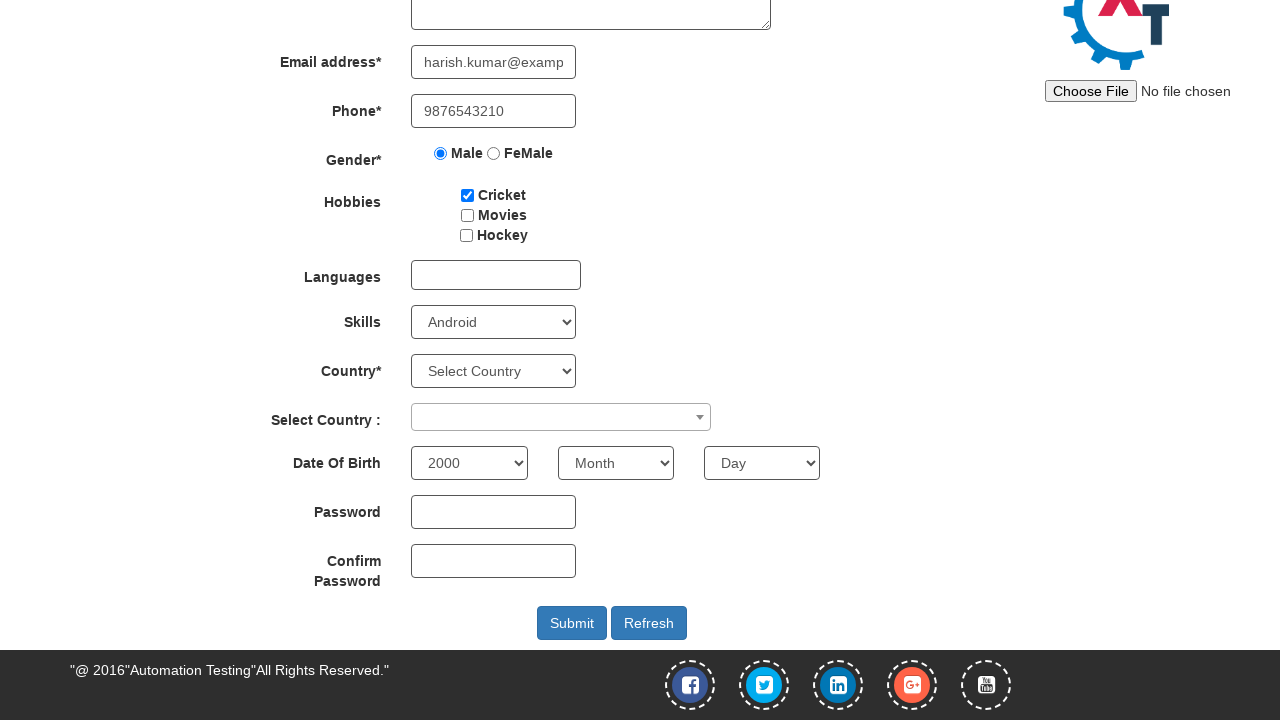

Selected birth month 'October' on select[placeholder='Month']
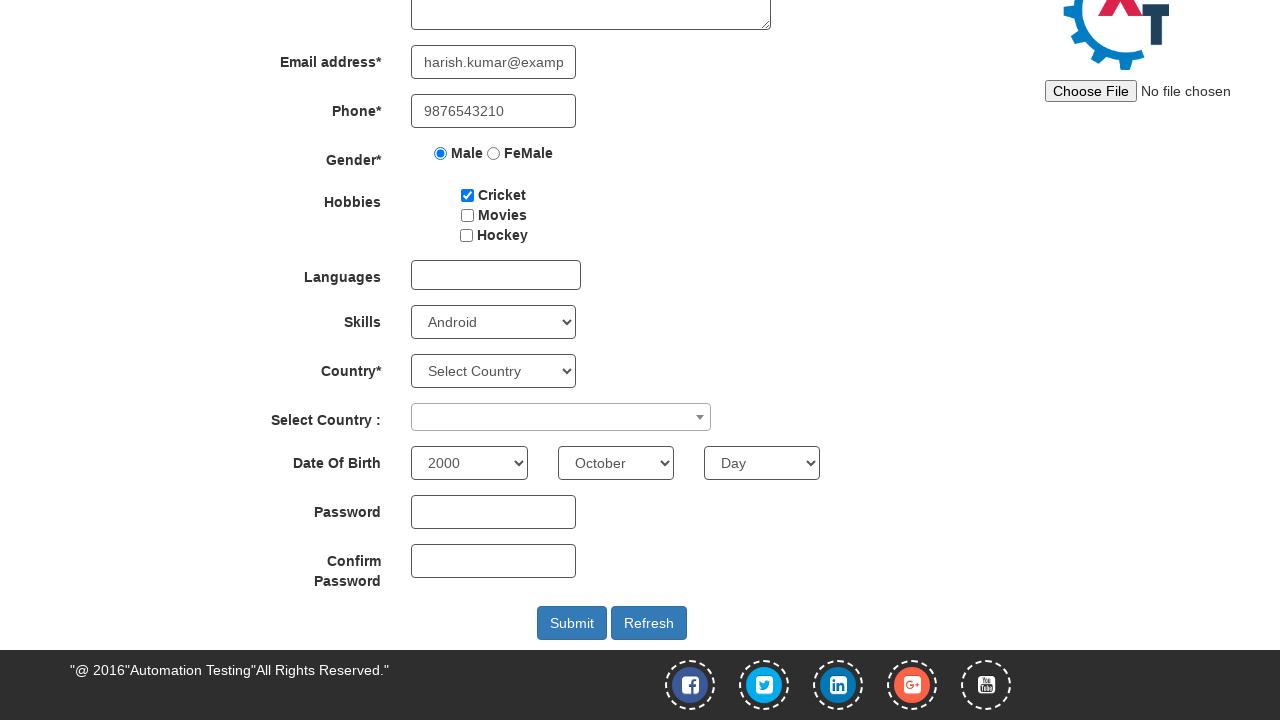

Selected birth day '19' on select[placeholder='Day']
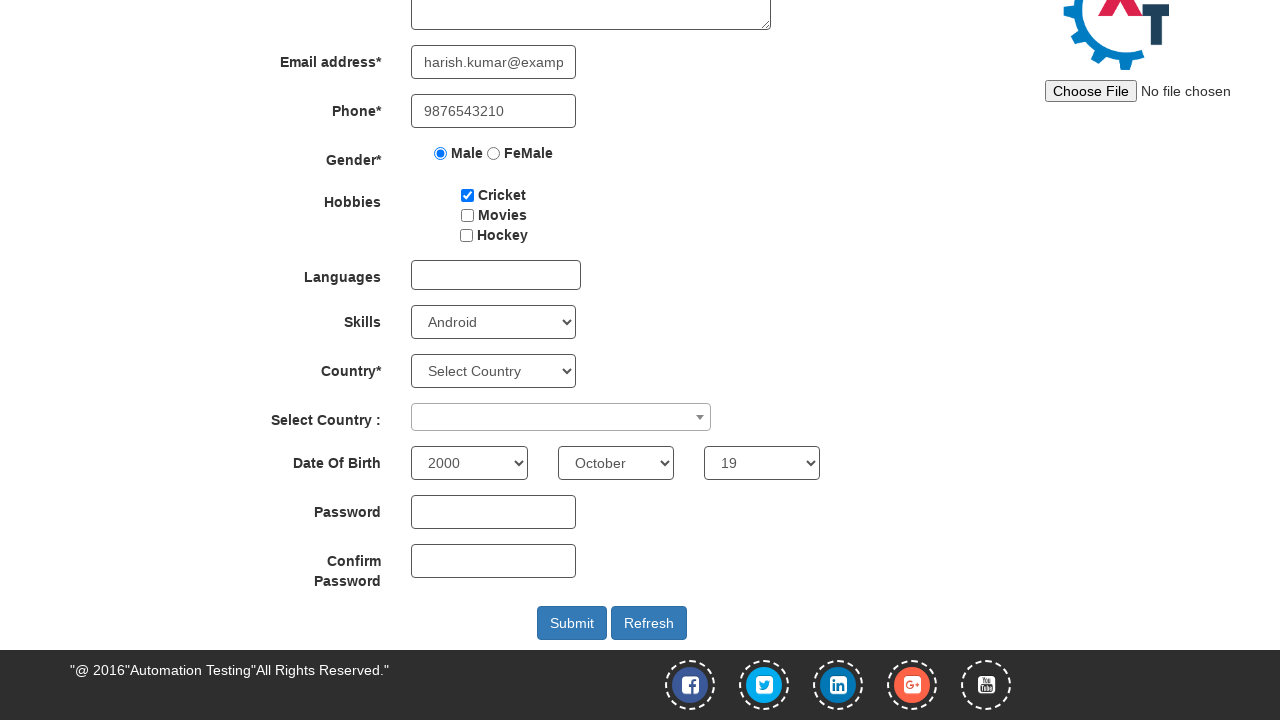

Filled password field with 'SecurePass123' on #firstpassword
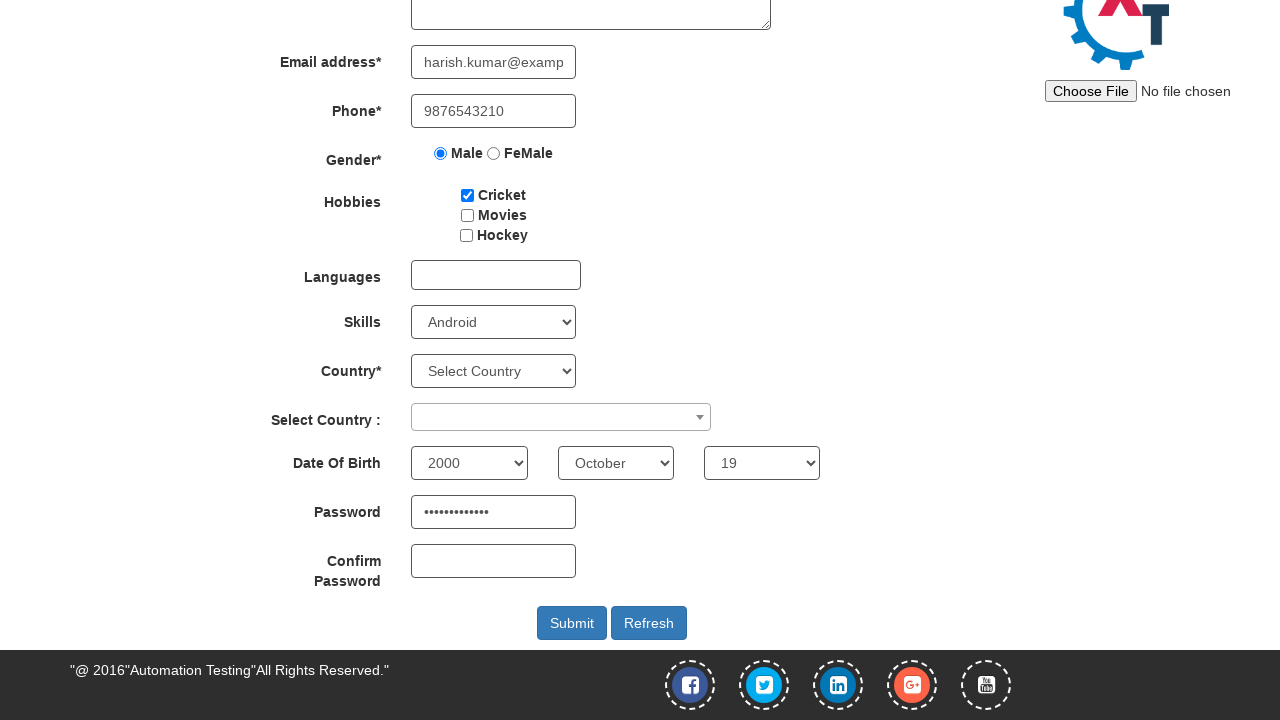

Confirmed password field with 'SecurePass123' on #secondpassword
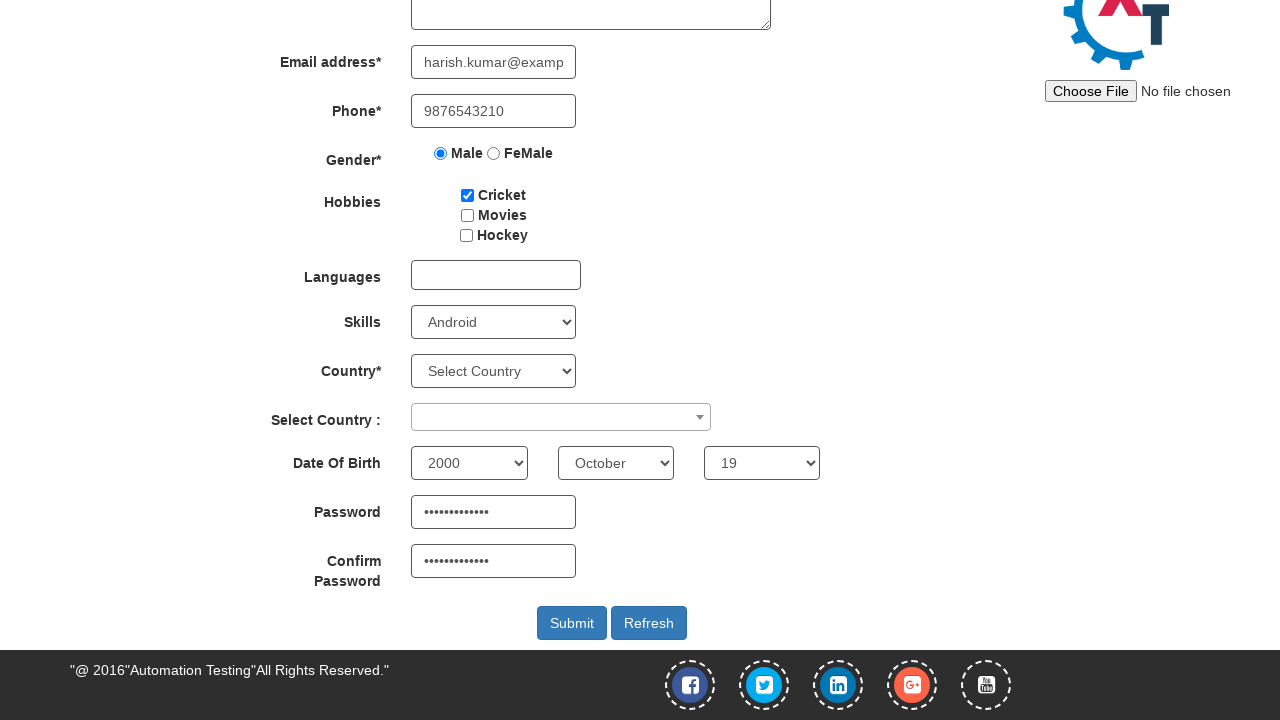

Clicked submit button to complete registration form at (572, 623) on #submitbtn
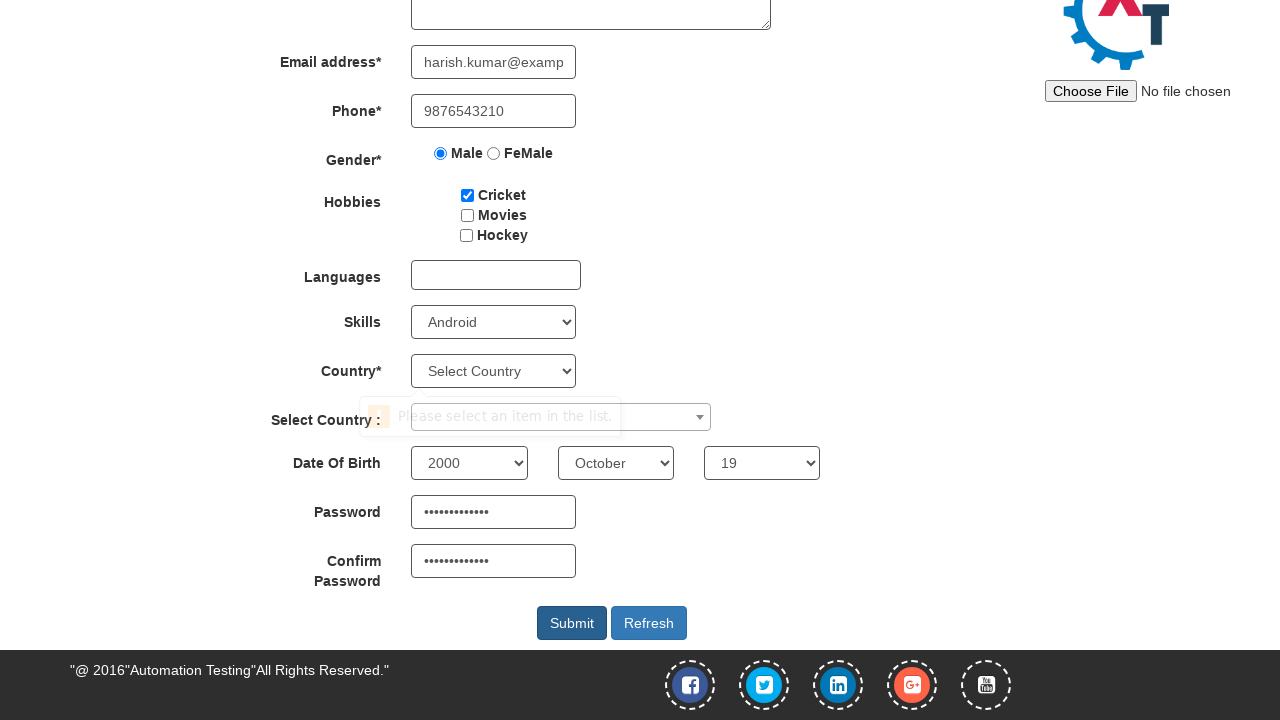

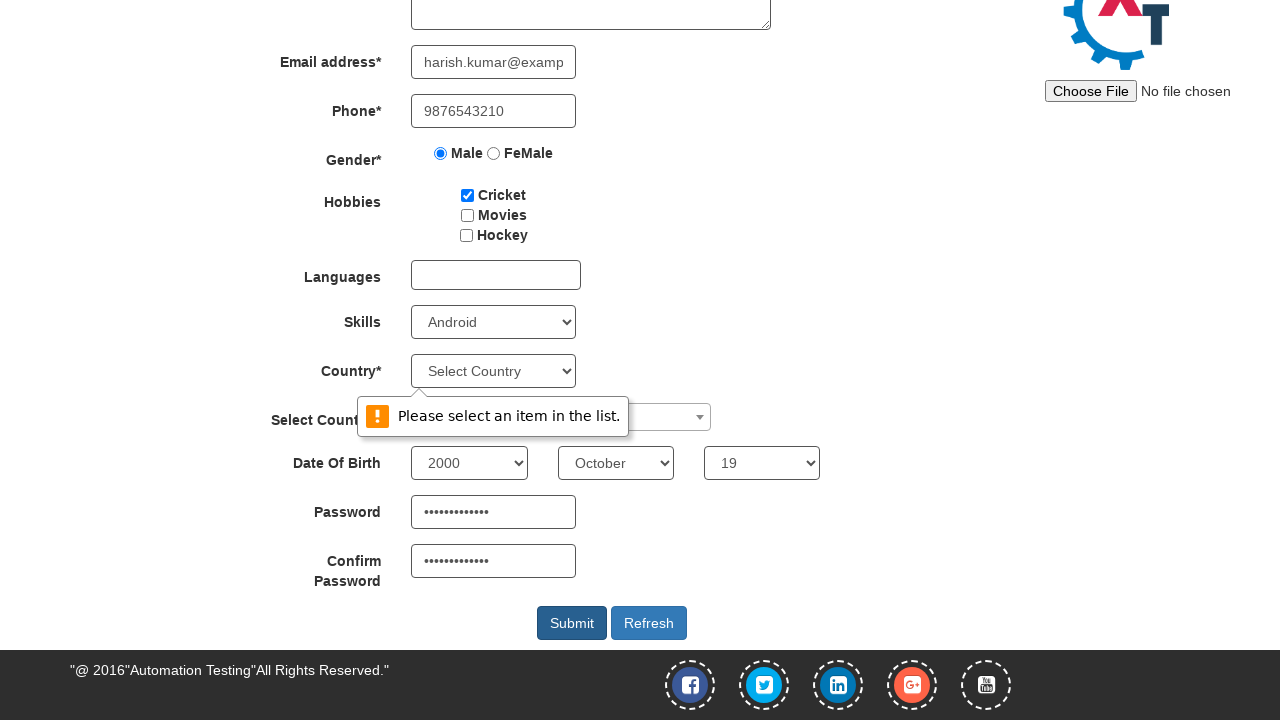